Navigates to Deal of the Day page by clicking the menu link and validates the page title

Starting URL: https://www.bestbuy.com

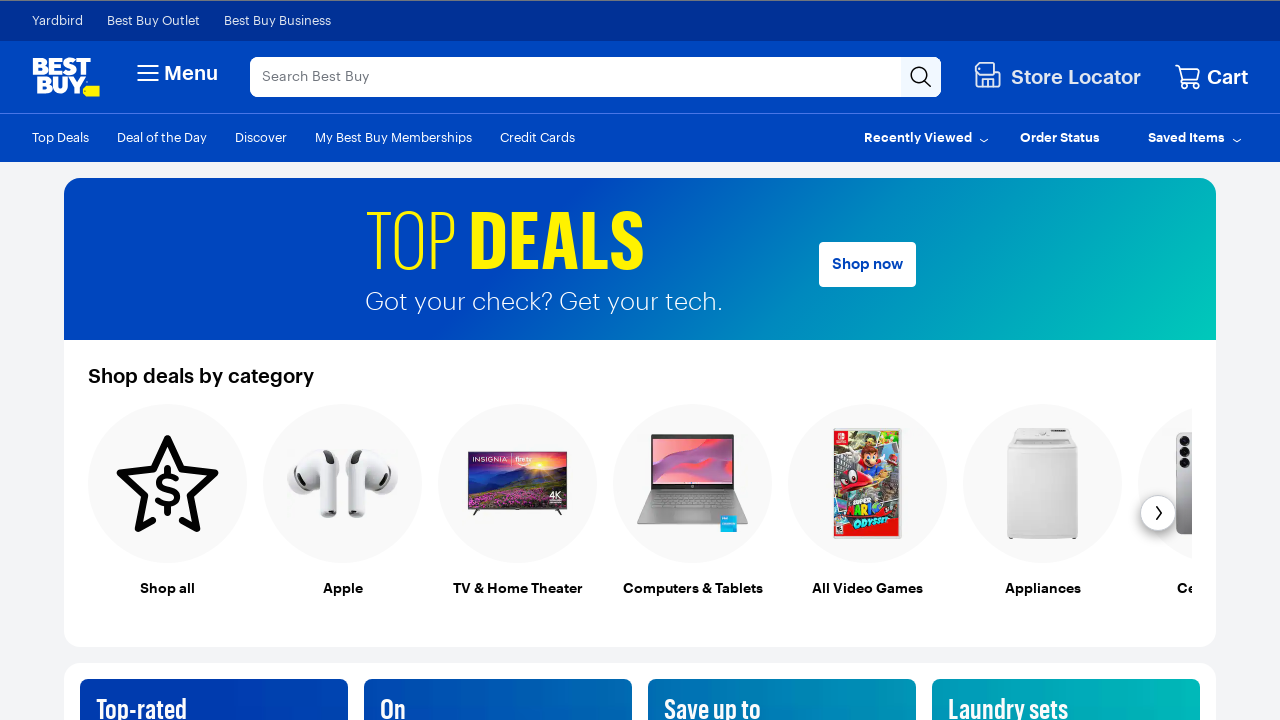

Clicked on Deal of the Day menu link at (162, 137) on a:has-text('Deal of the Day')
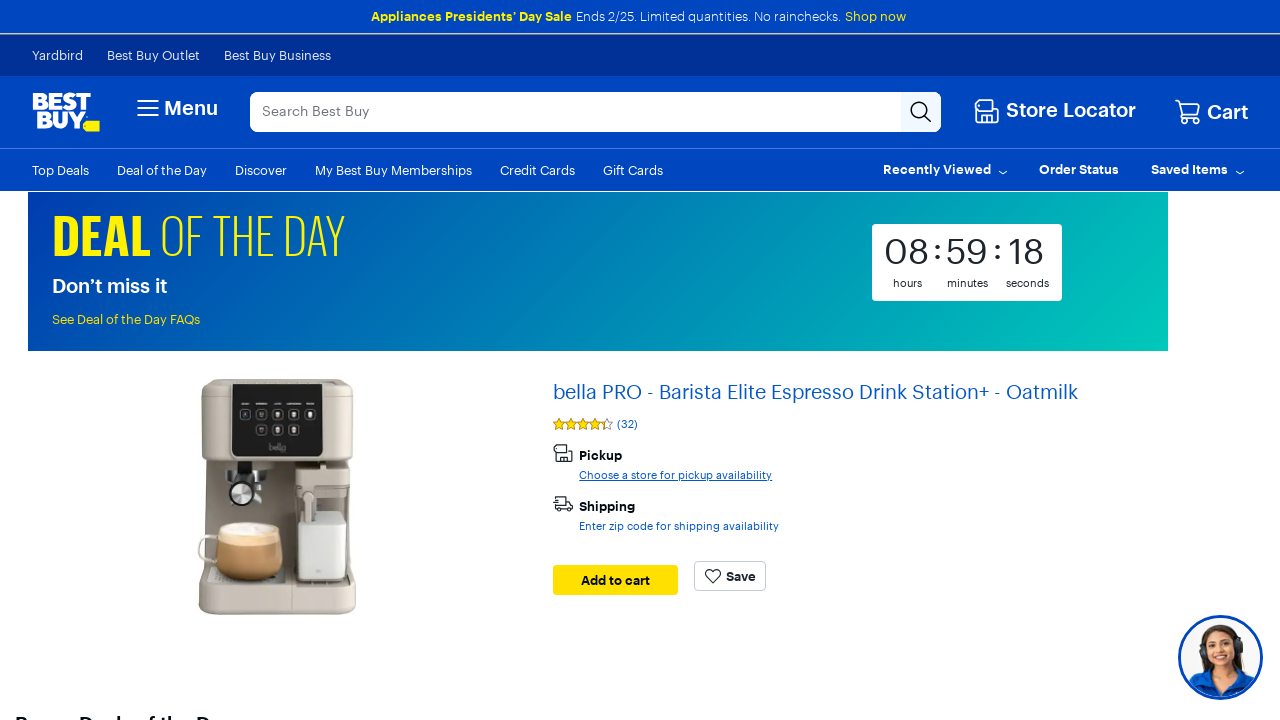

Verified page title contains 'Deal of the Day'
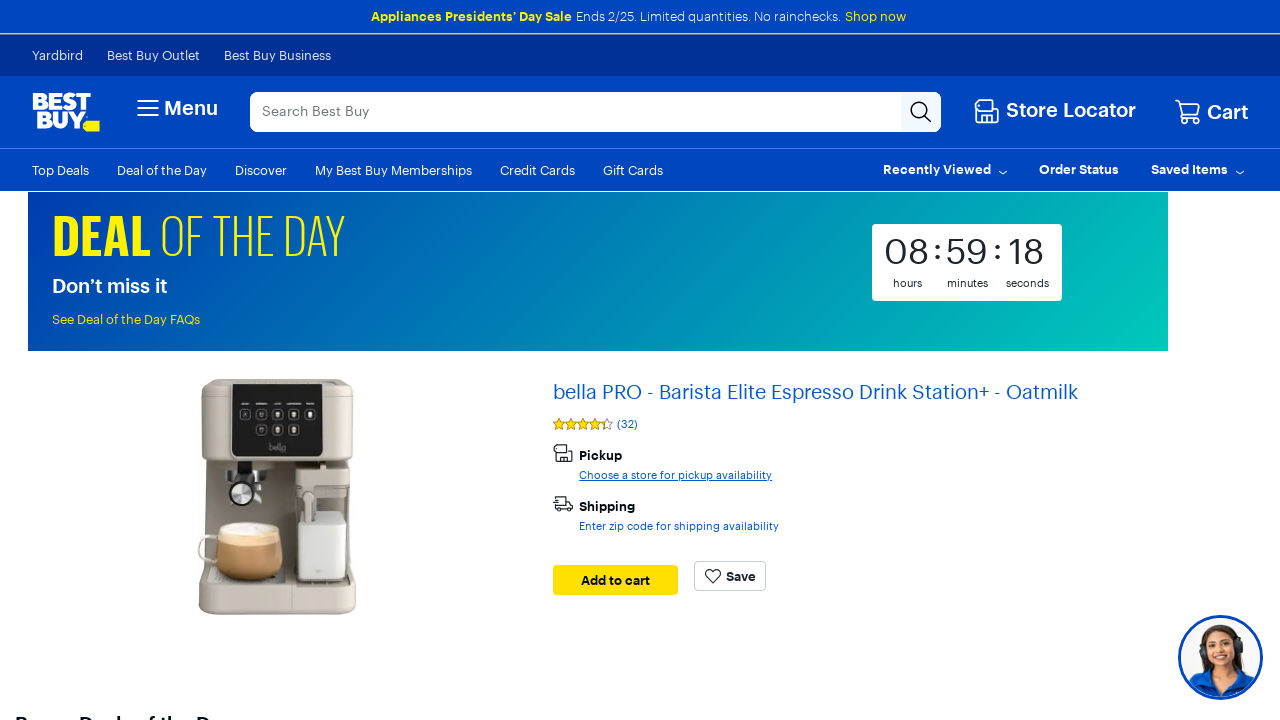

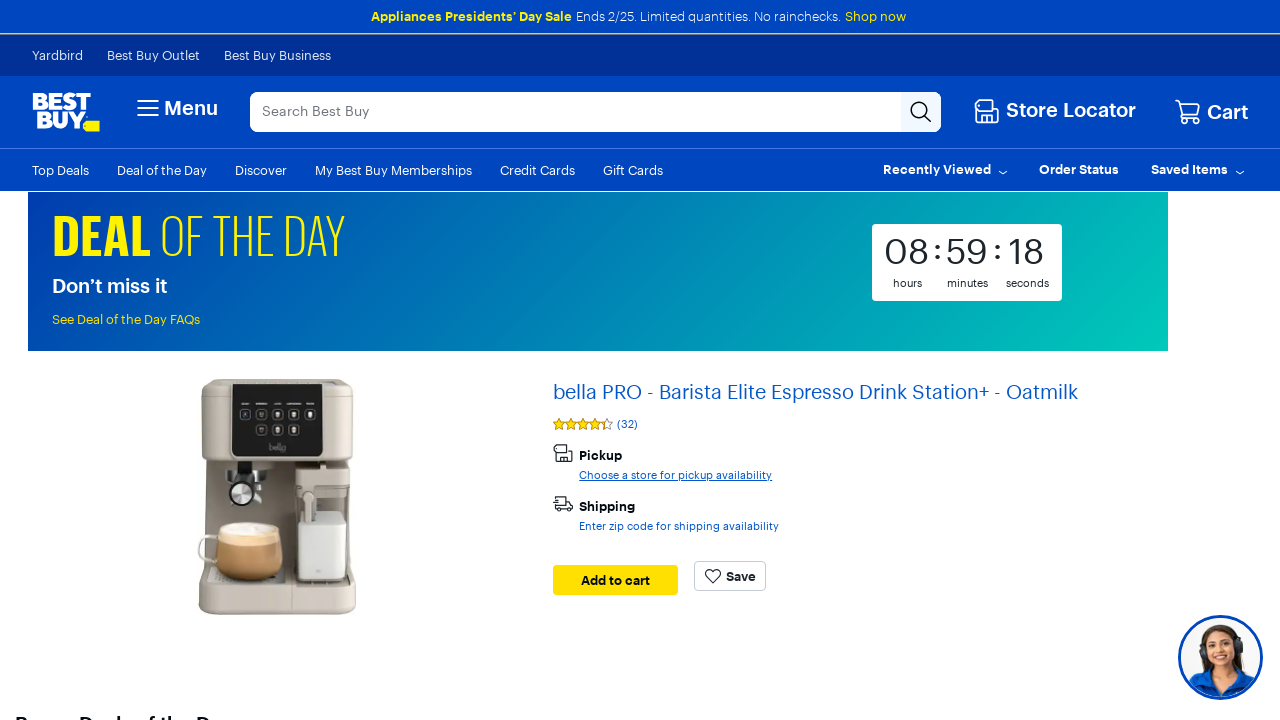